Navigates to a registration form and clicks the Cricket checkbox in the hobbies section

Starting URL: https://demo.automationtesting.in/Register.html

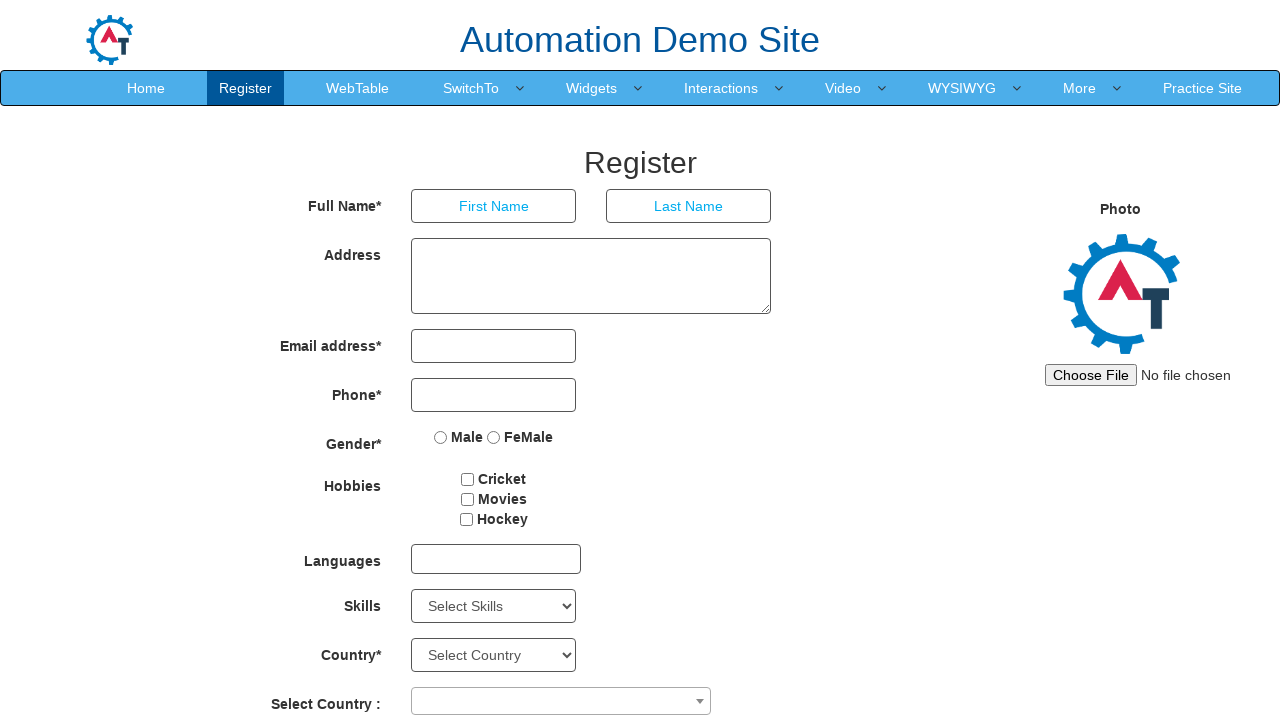

Navigated to registration form at https://demo.automationtesting.in/Register.html
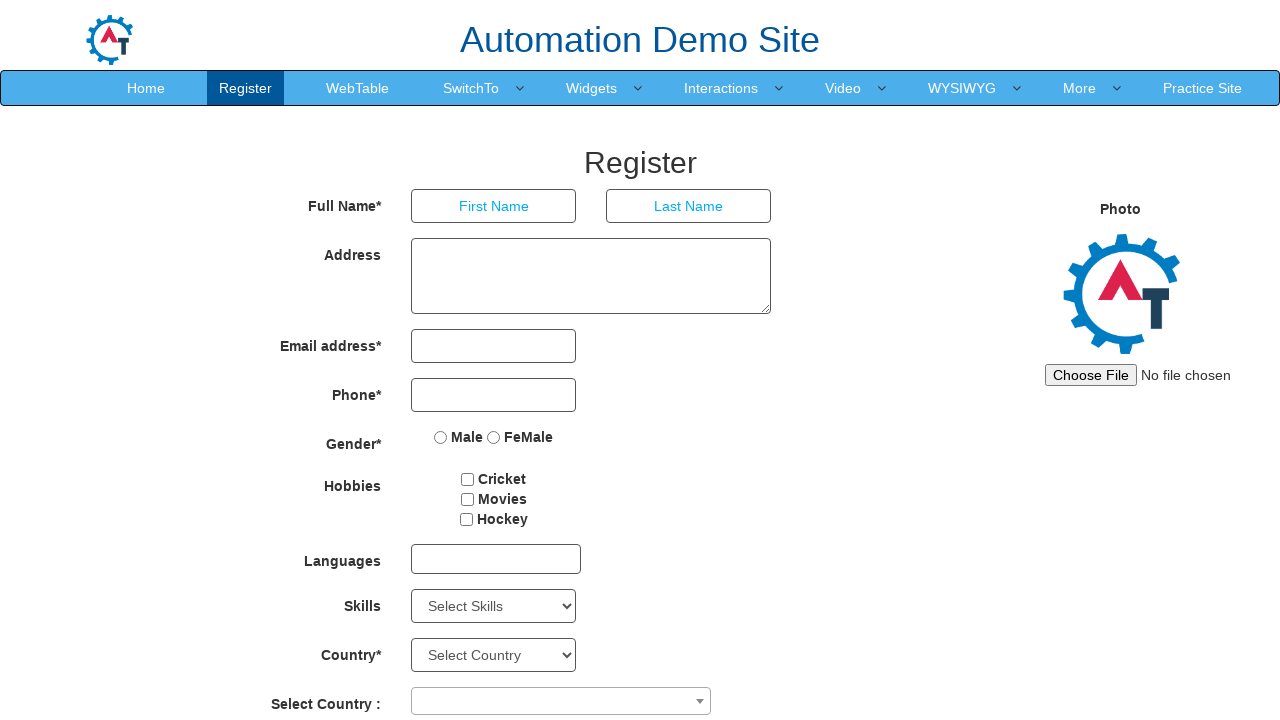

Clicked the Cricket checkbox in the hobbies section at (468, 479) on xpath=//div[label[text()=' Cricket ']]//input
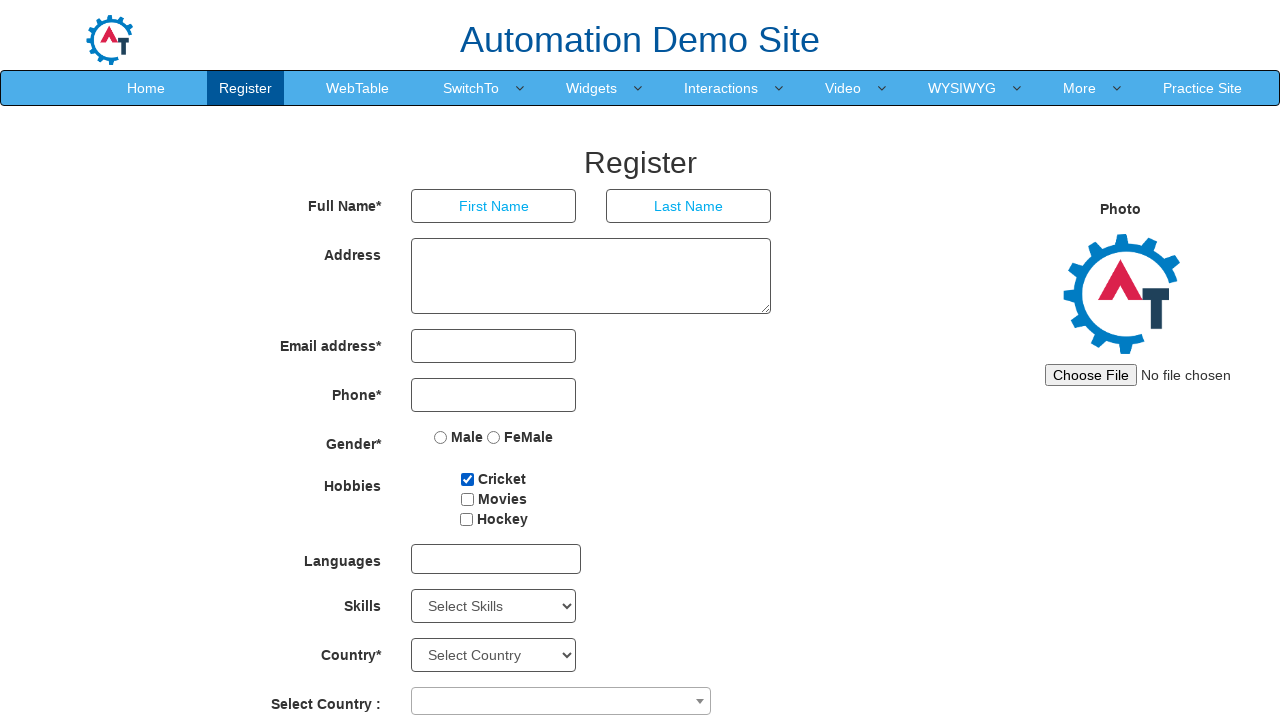

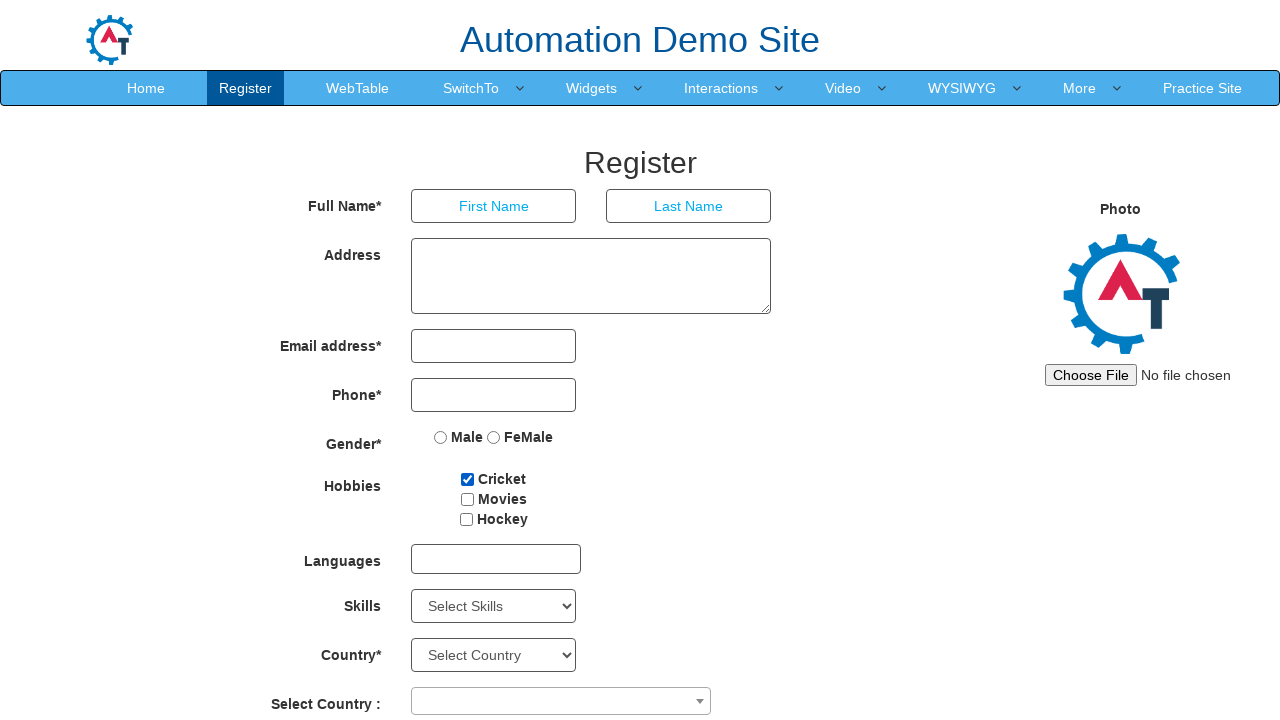